Tests GitHub search functionality by searching for "selenium" and verifying that search results are displayed

Starting URL: https://www.github.com

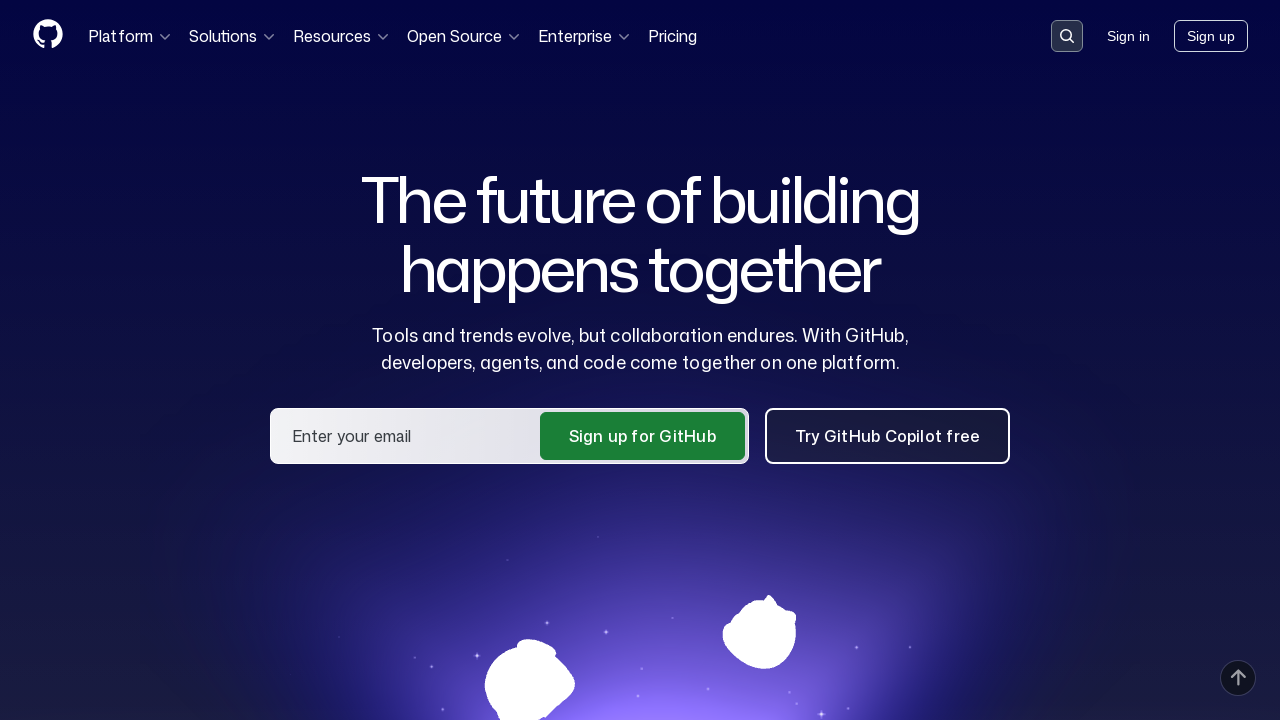

Clicked on search input area to activate it at (1067, 36) on .search-input
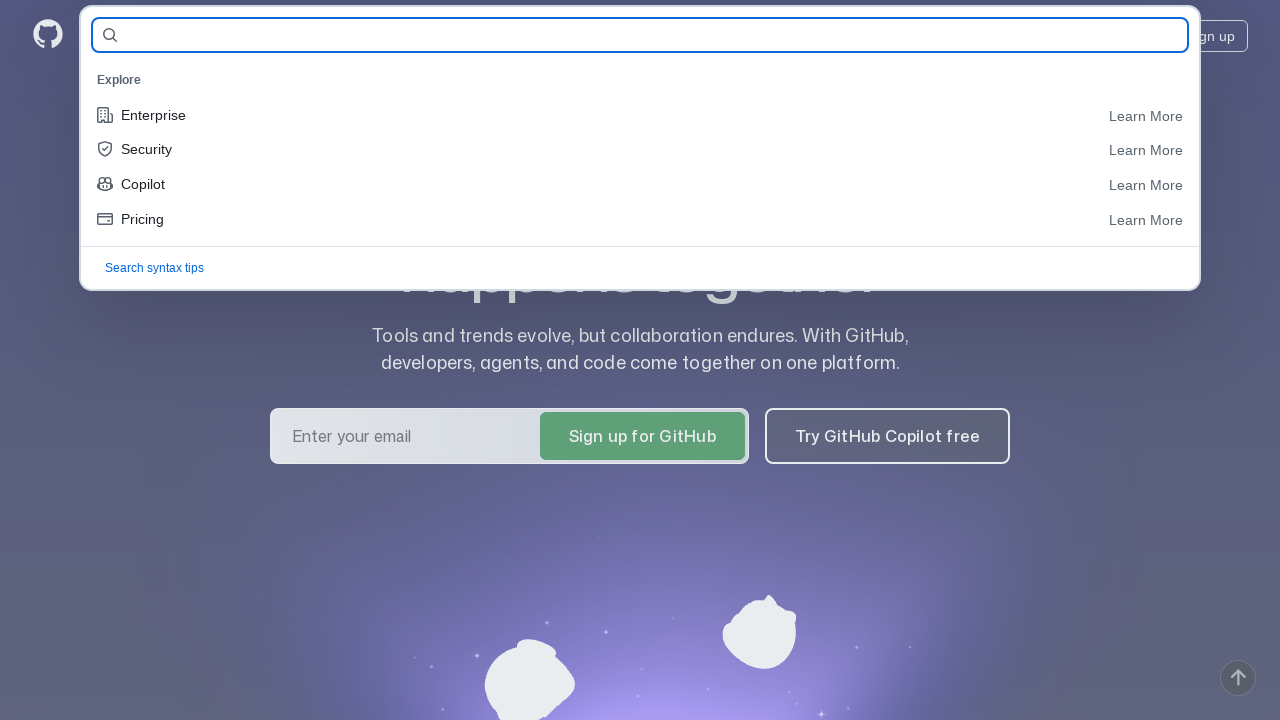

Filled search field with 'selenium' on #query-builder-test
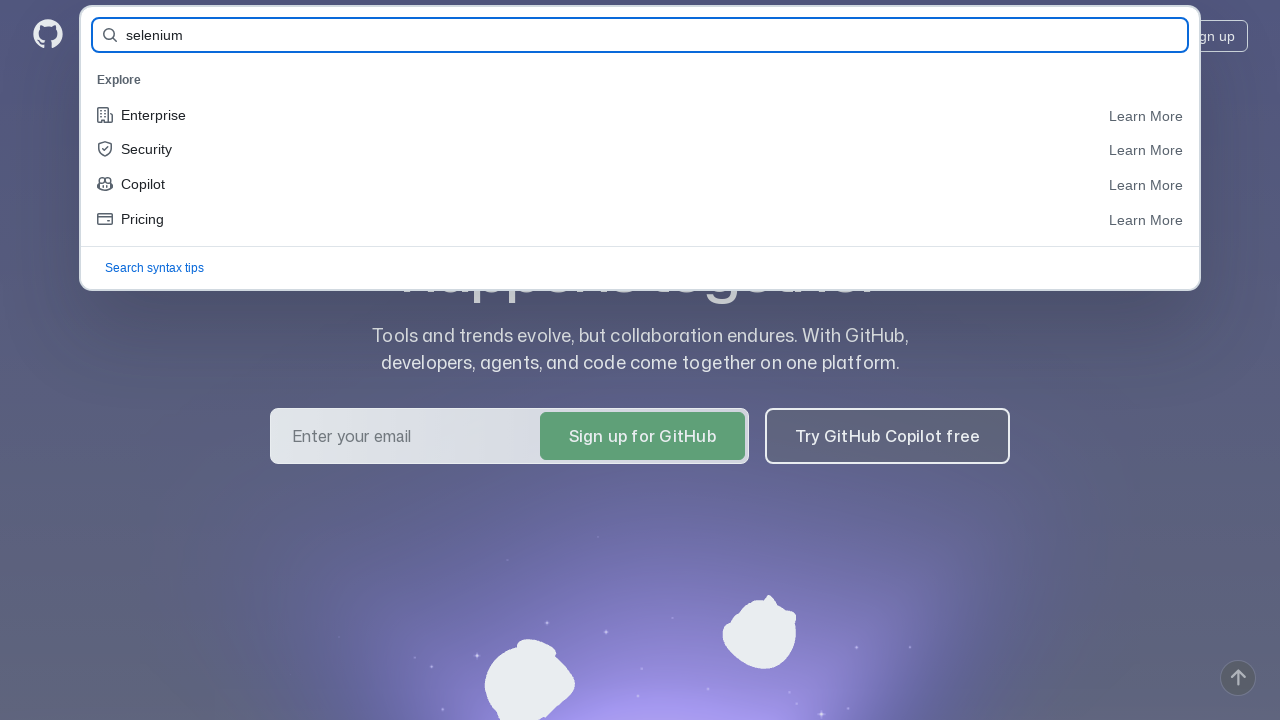

Pressed Enter to submit search query on #query-builder-test
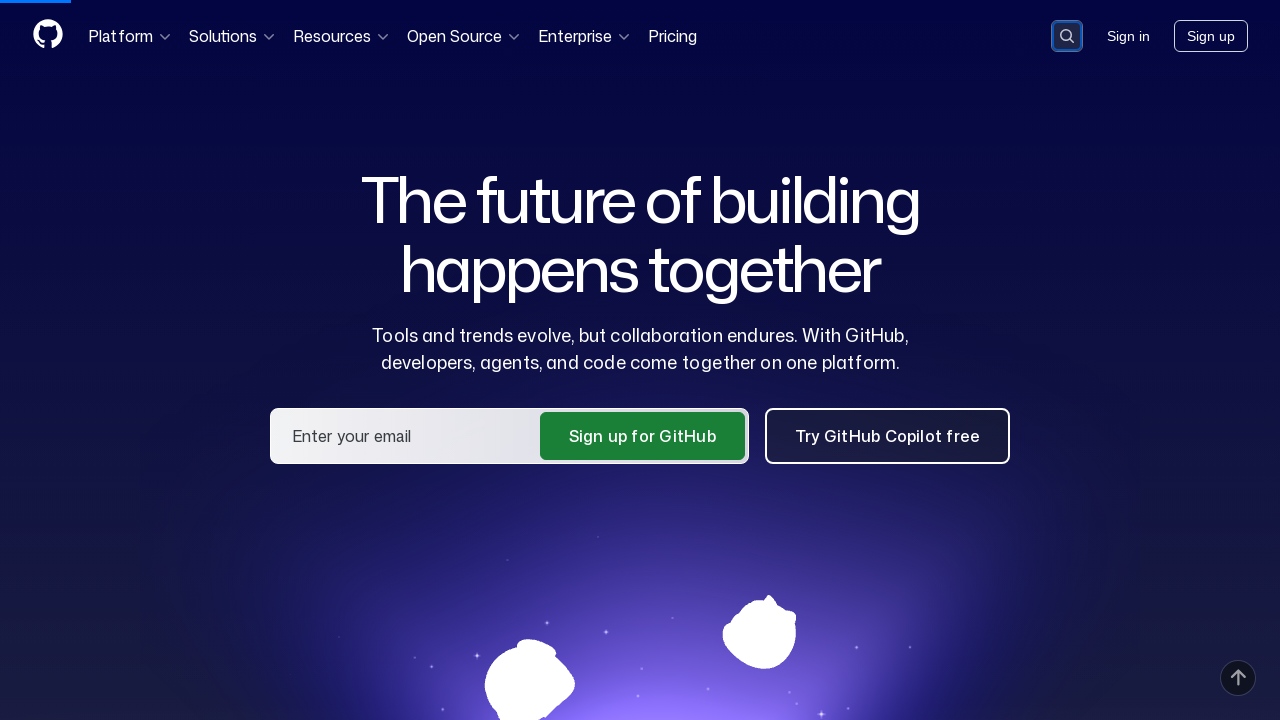

Search results loaded and became visible
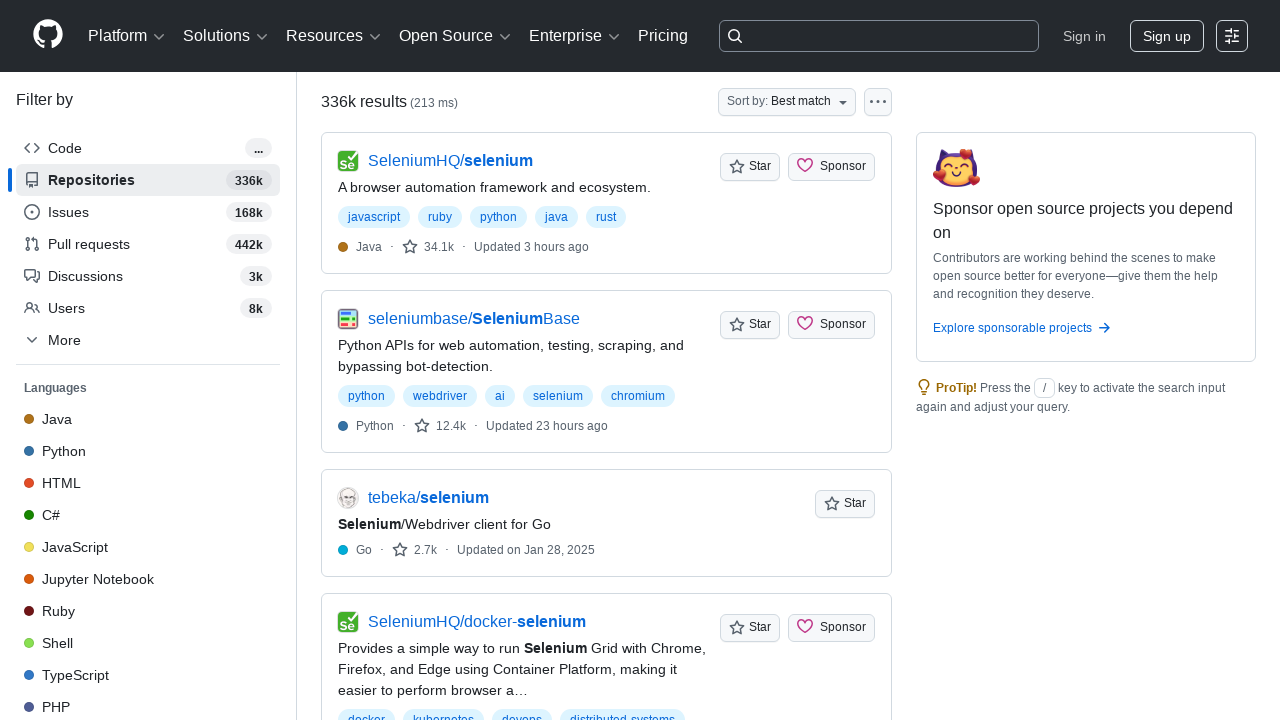

Retrieved all search result elements
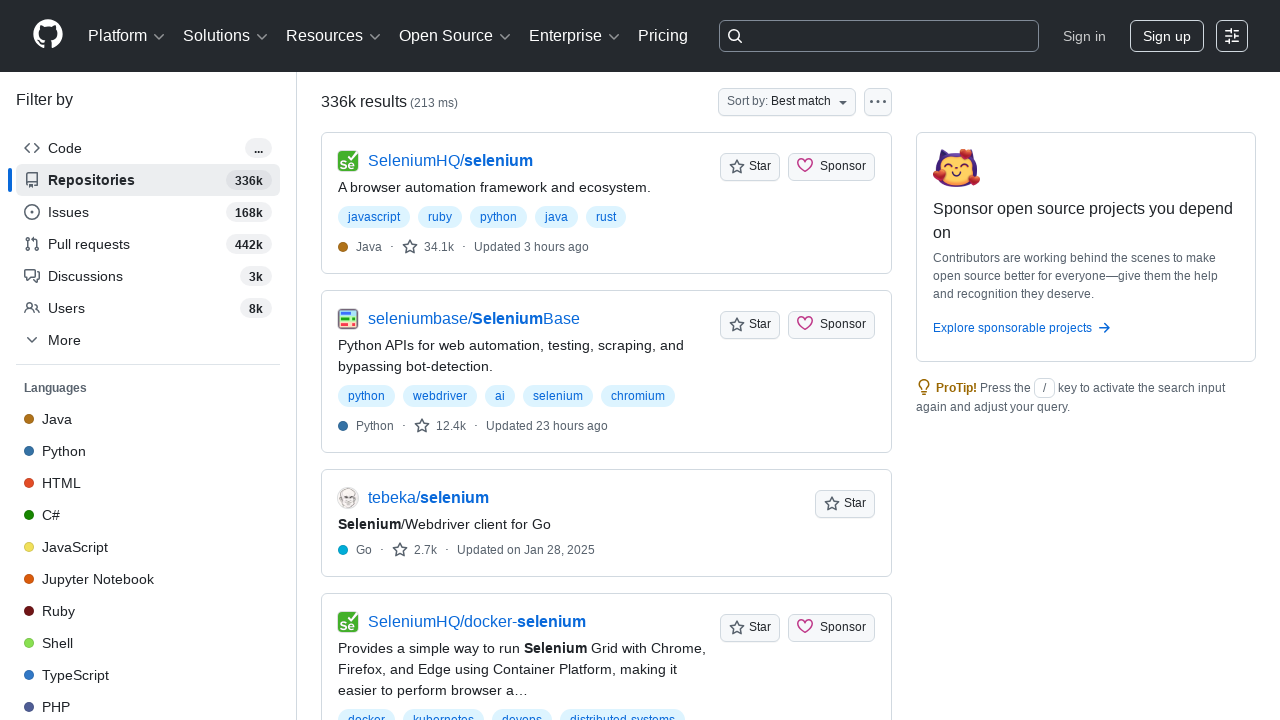

Verified that search results are displayed (assertion passed)
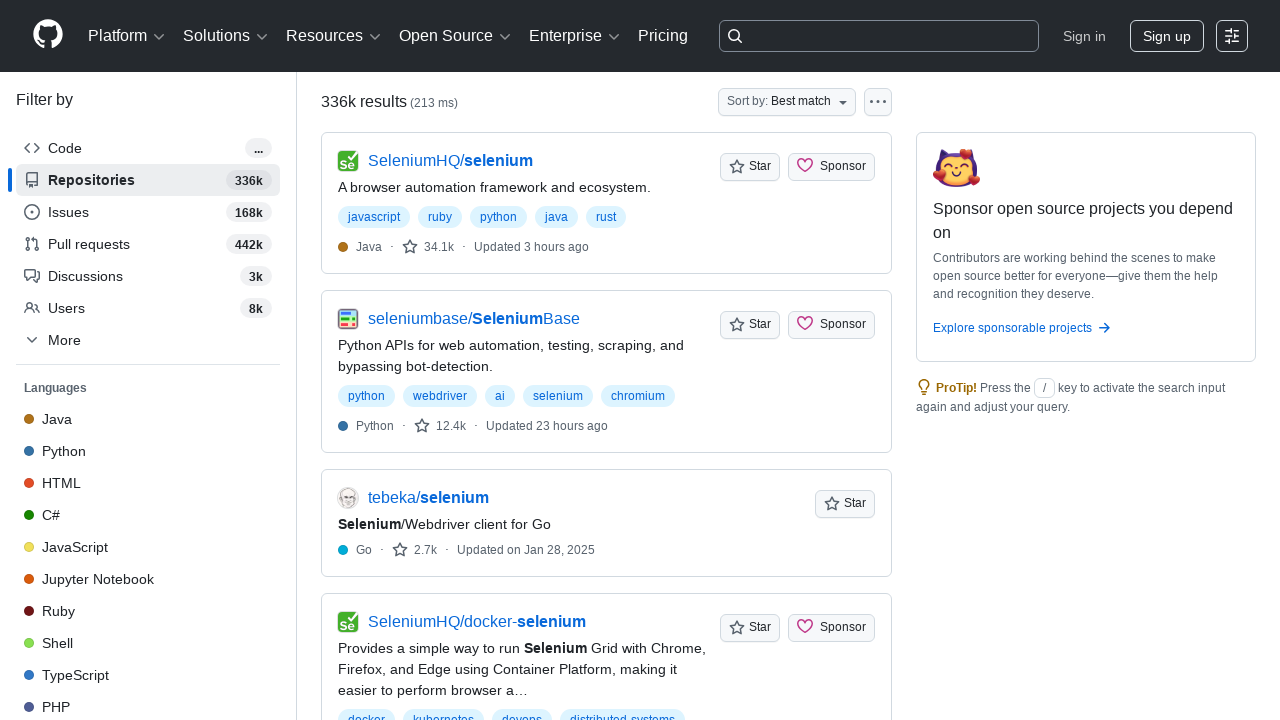

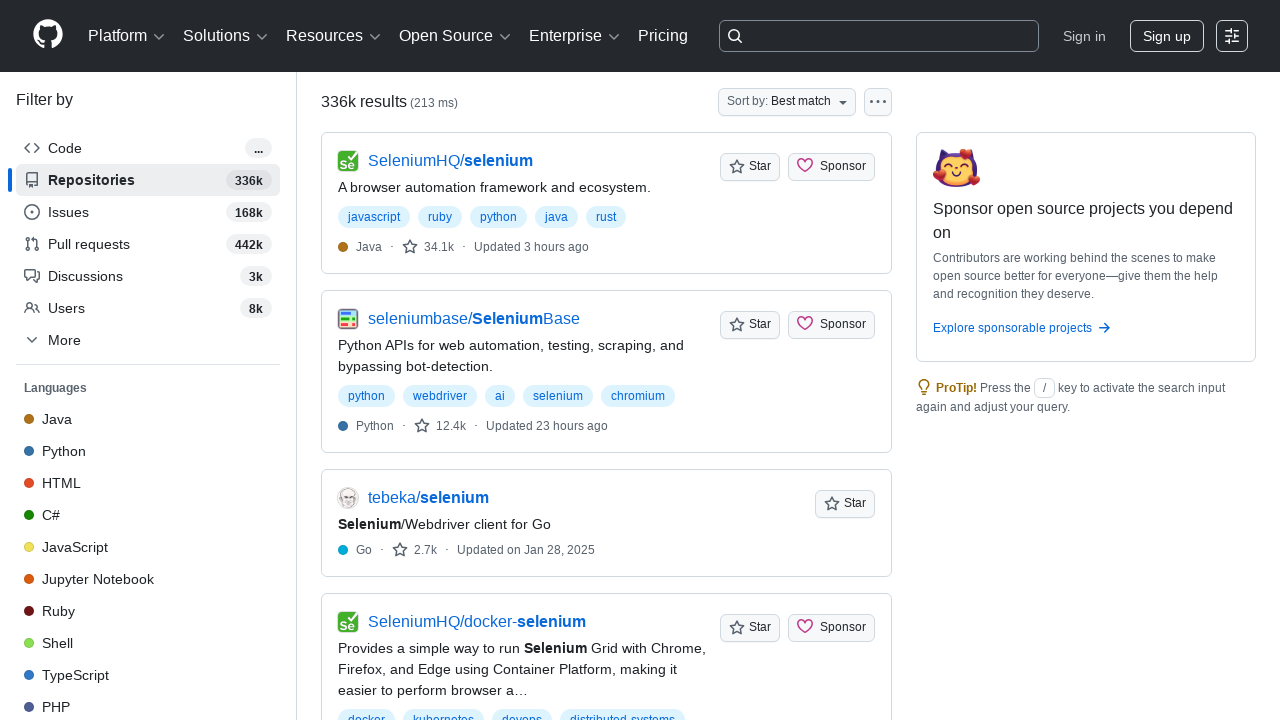